Tests dynamic loading functionality by clicking on Example 1, then clicking the Start button, and waiting for the "Hello World" text to appear after the loading completes.

Starting URL: https://the-internet.herokuapp.com/dynamic_loading

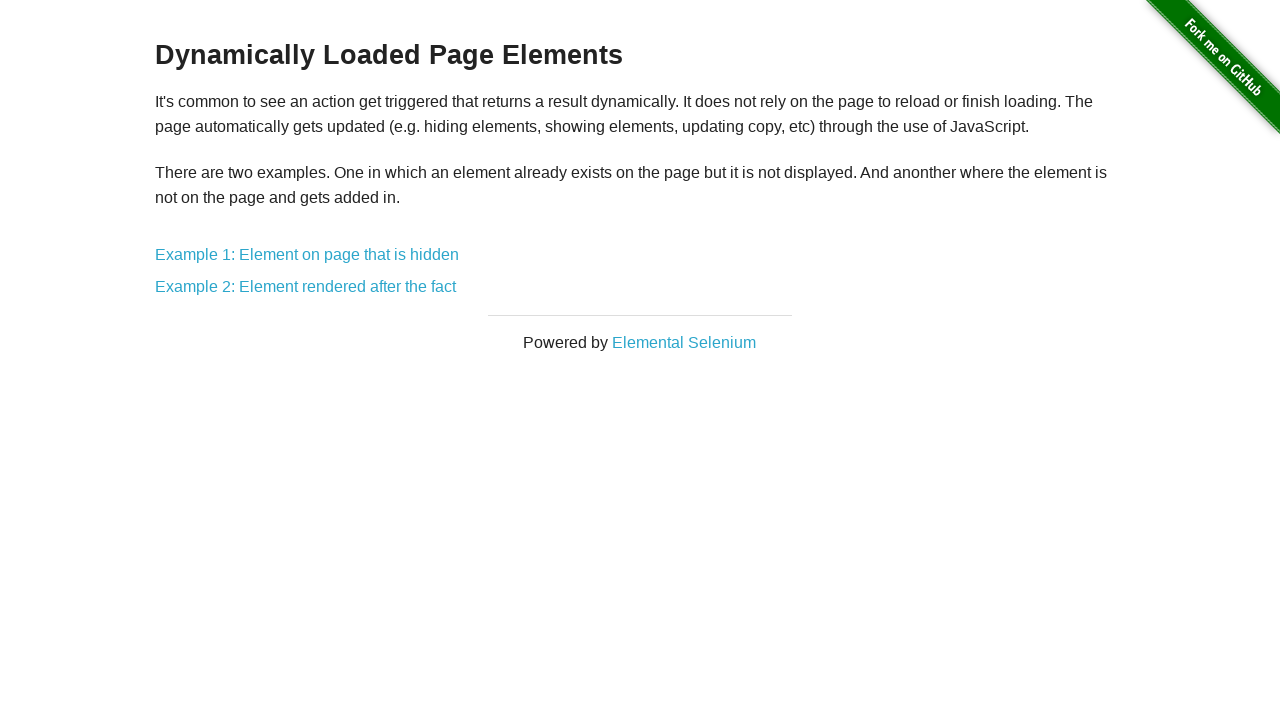

Clicked on Example 1 link at (307, 255) on xpath=//a[@href='/dynamic_loading/1']
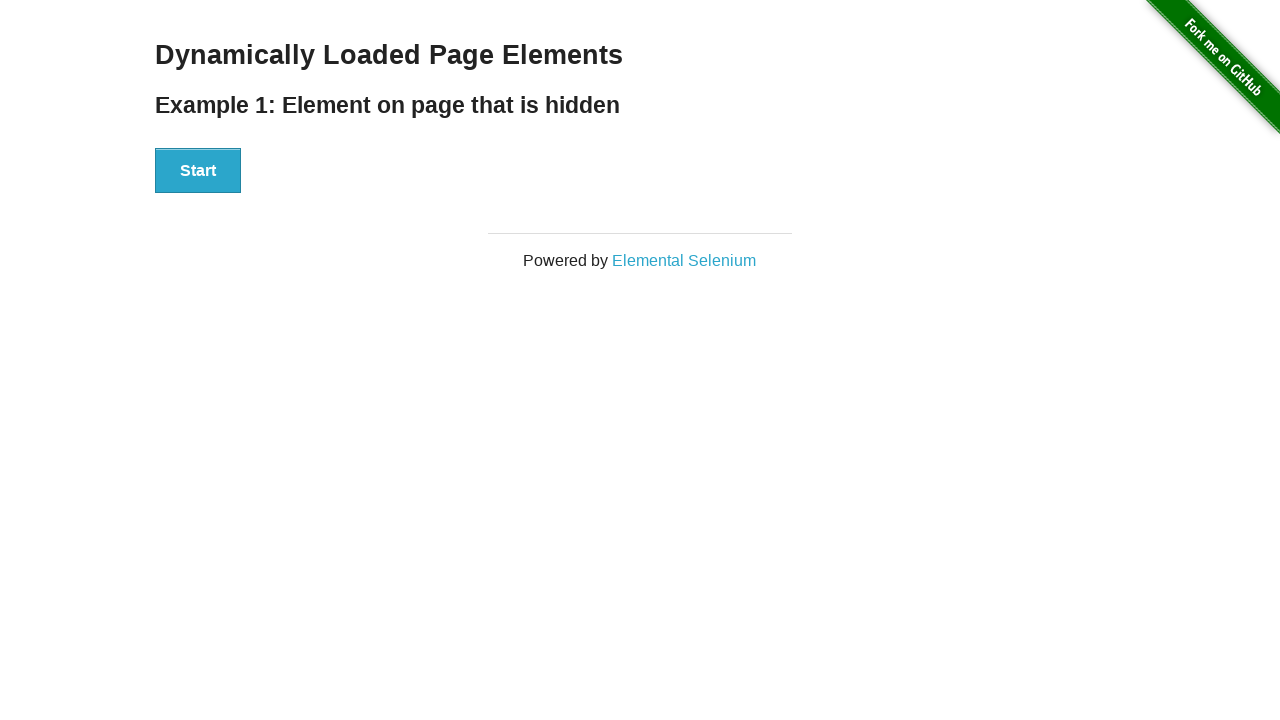

Start button loaded on page
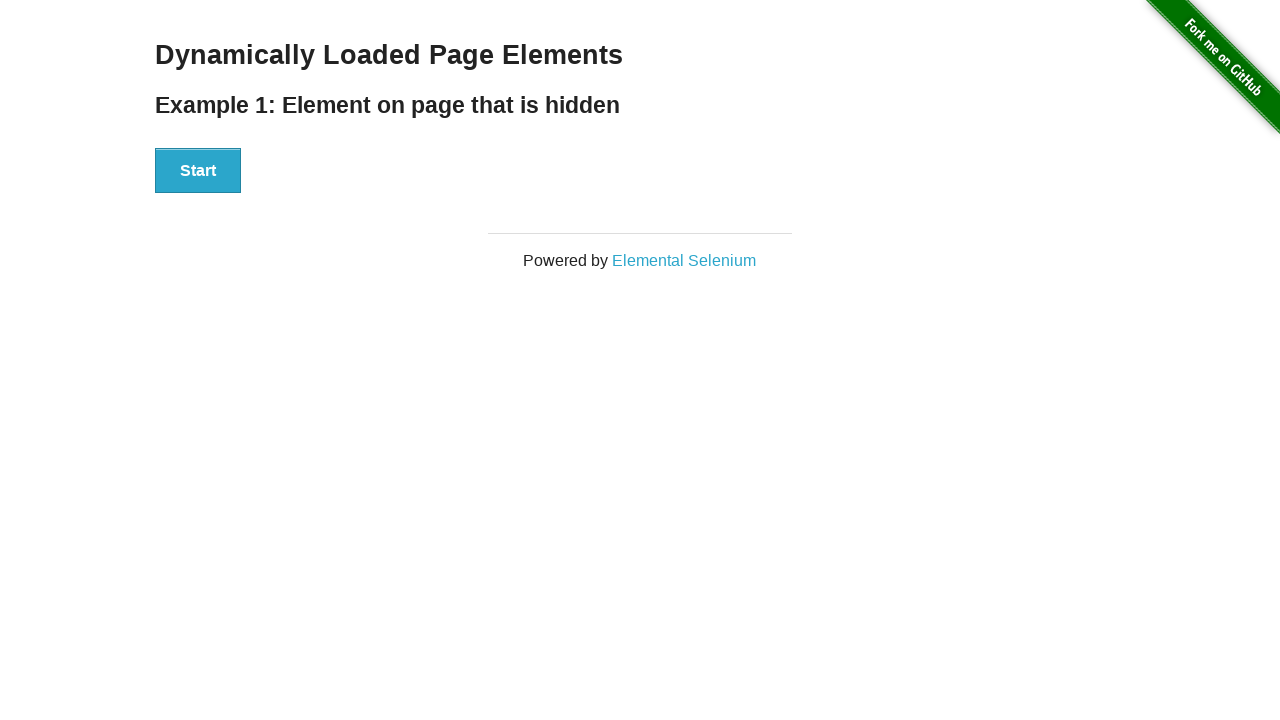

Clicked the Start button at (198, 171) on xpath=//div[@id='start']//button
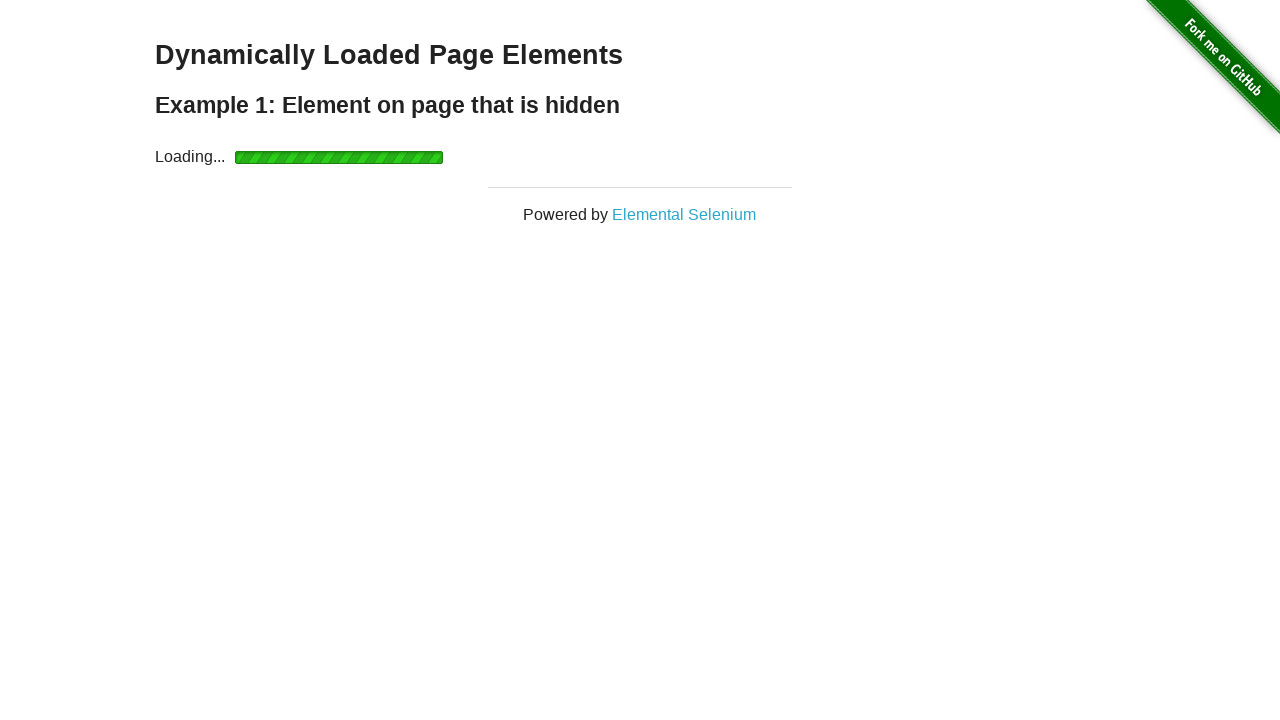

Loading completed and 'Hello World' text appeared
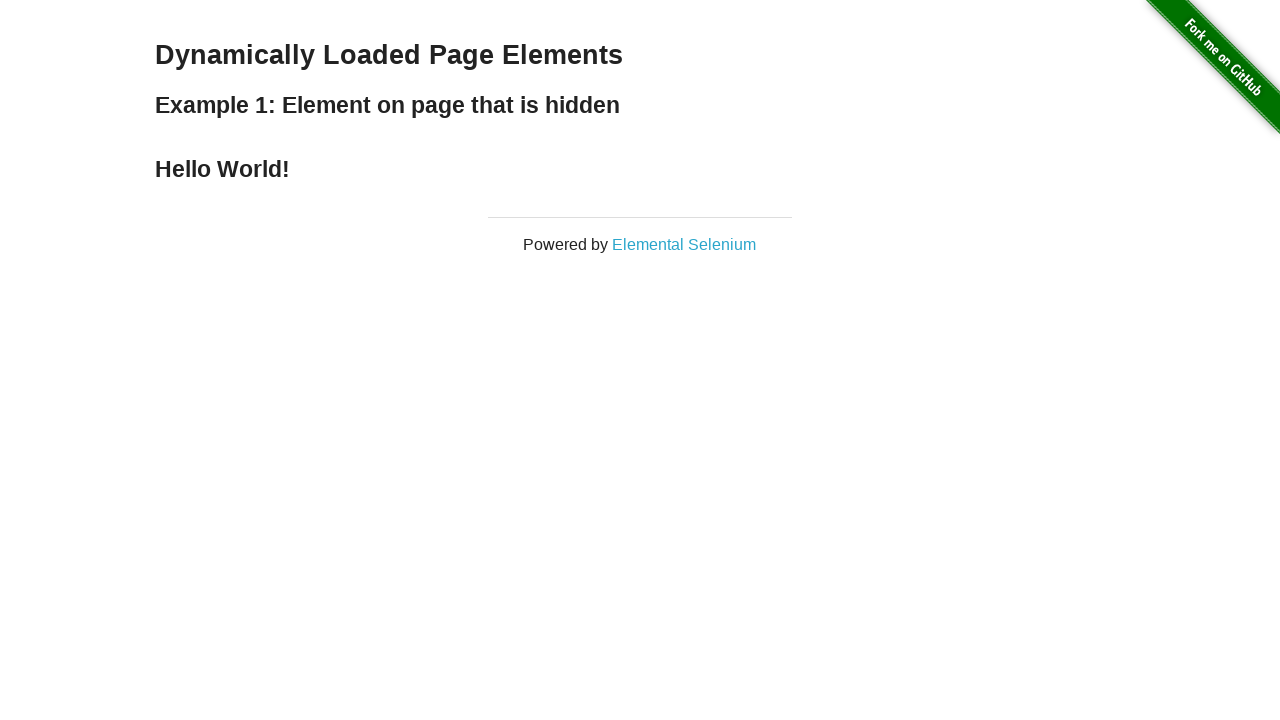

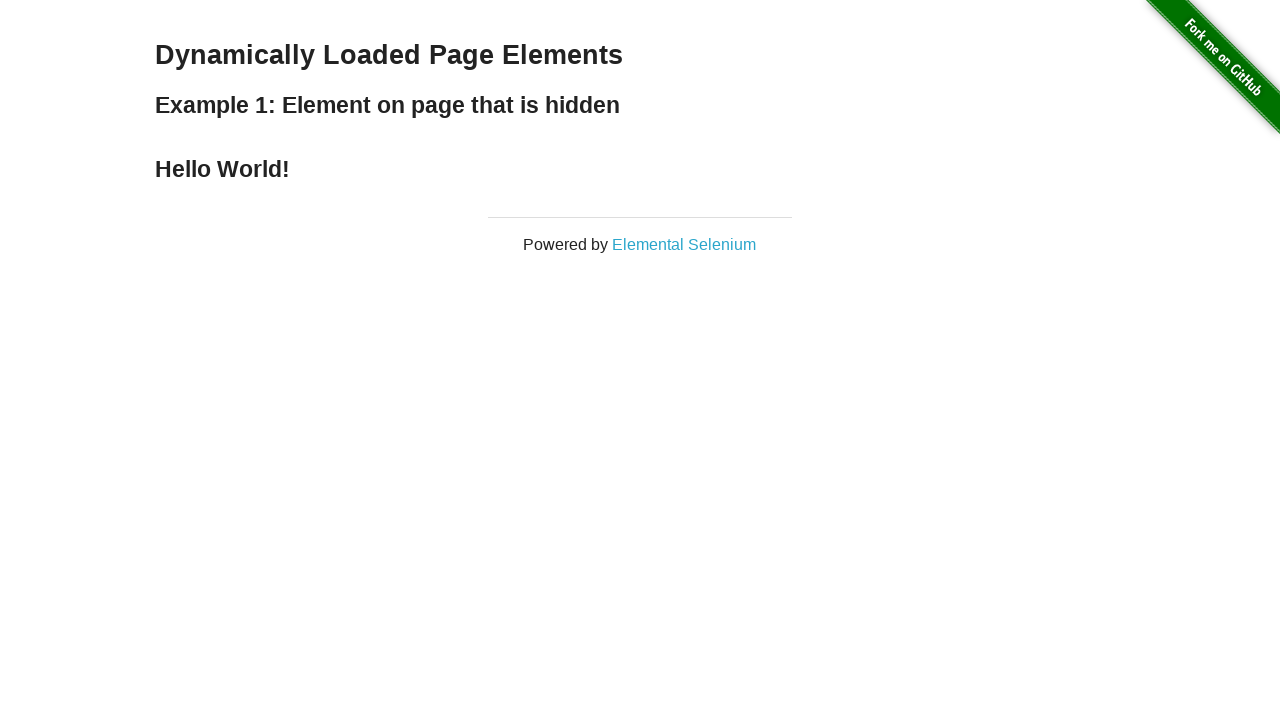